Tests file generation and download functionality by filling text in a textbox, creating a file, and downloading it

Starting URL: https://www.lambdatest.com/selenium-playground/generate-file-to-download-demo

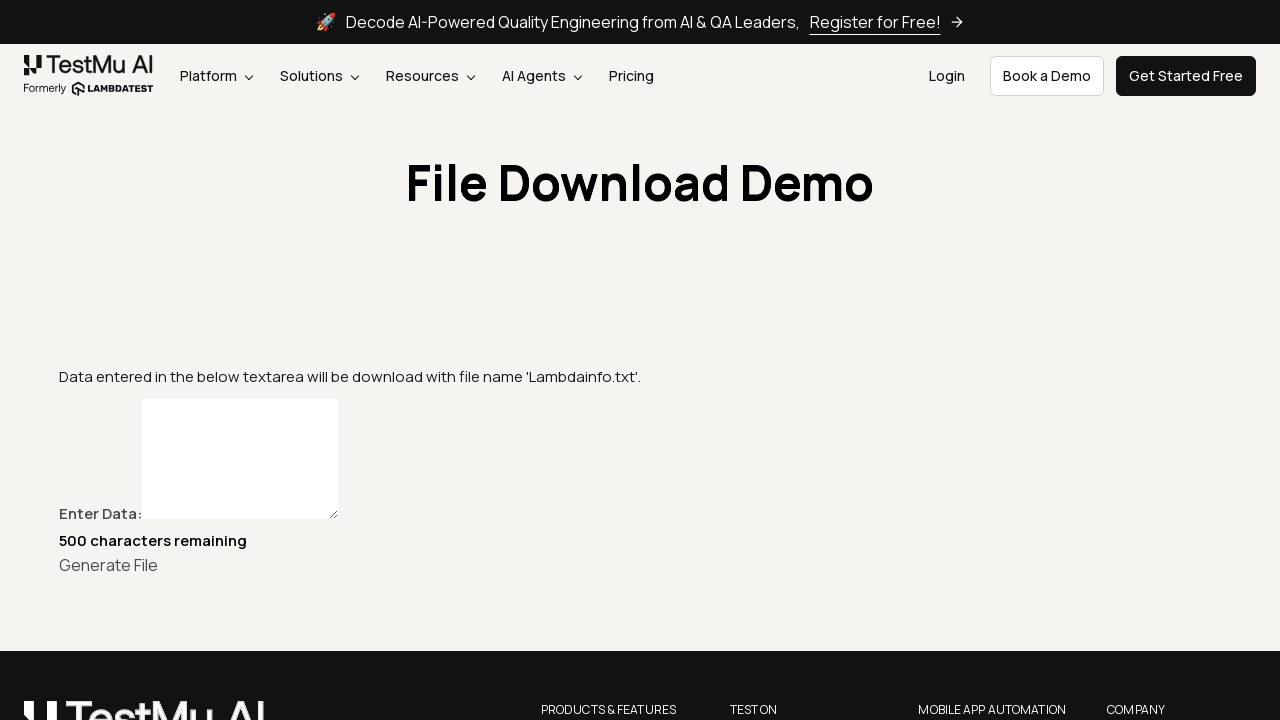

Filled textbox with initial test content on #textbox
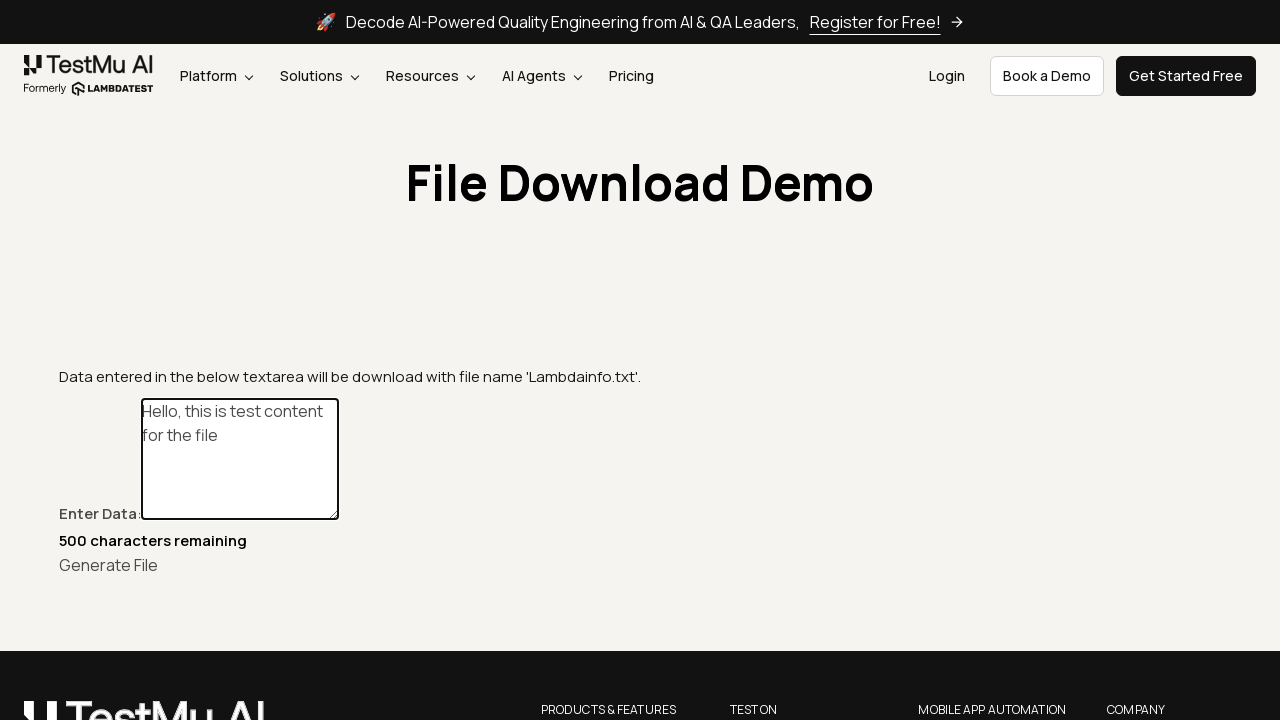

Pressed Enter in textbox on #textbox
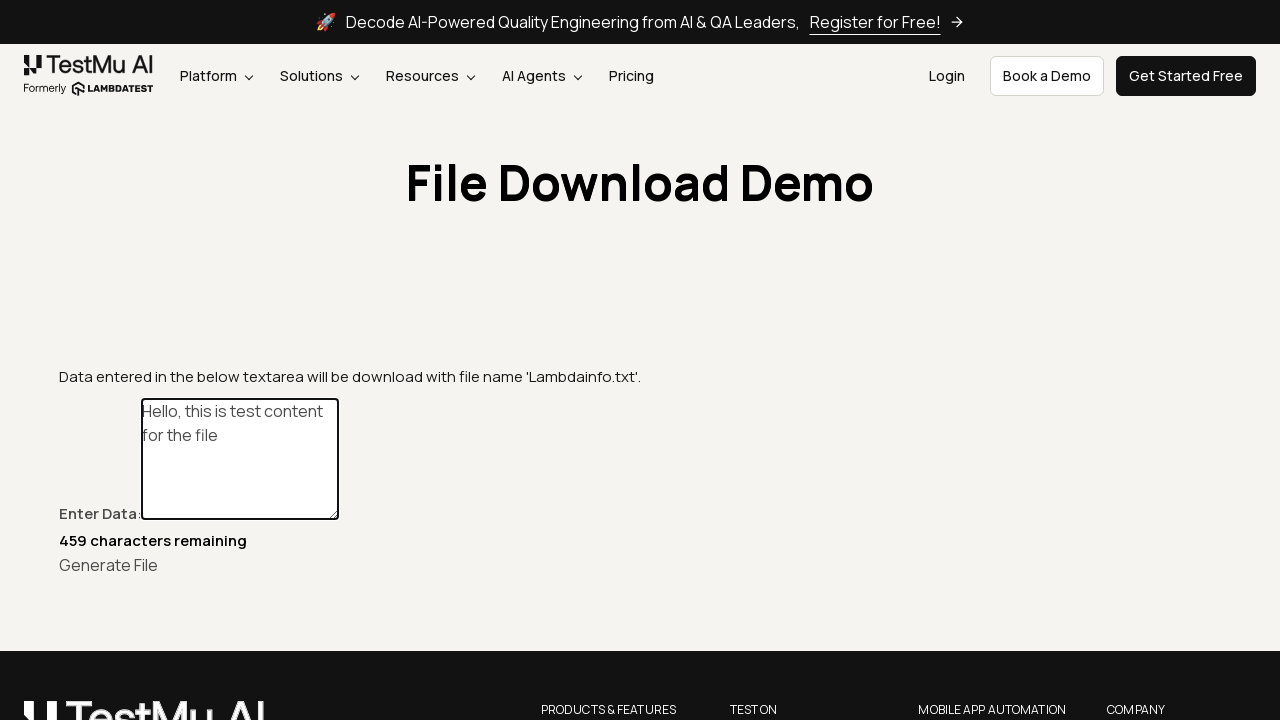

Clicked create button to generate file at (108, 564) on xpath=//*[@id="create"]
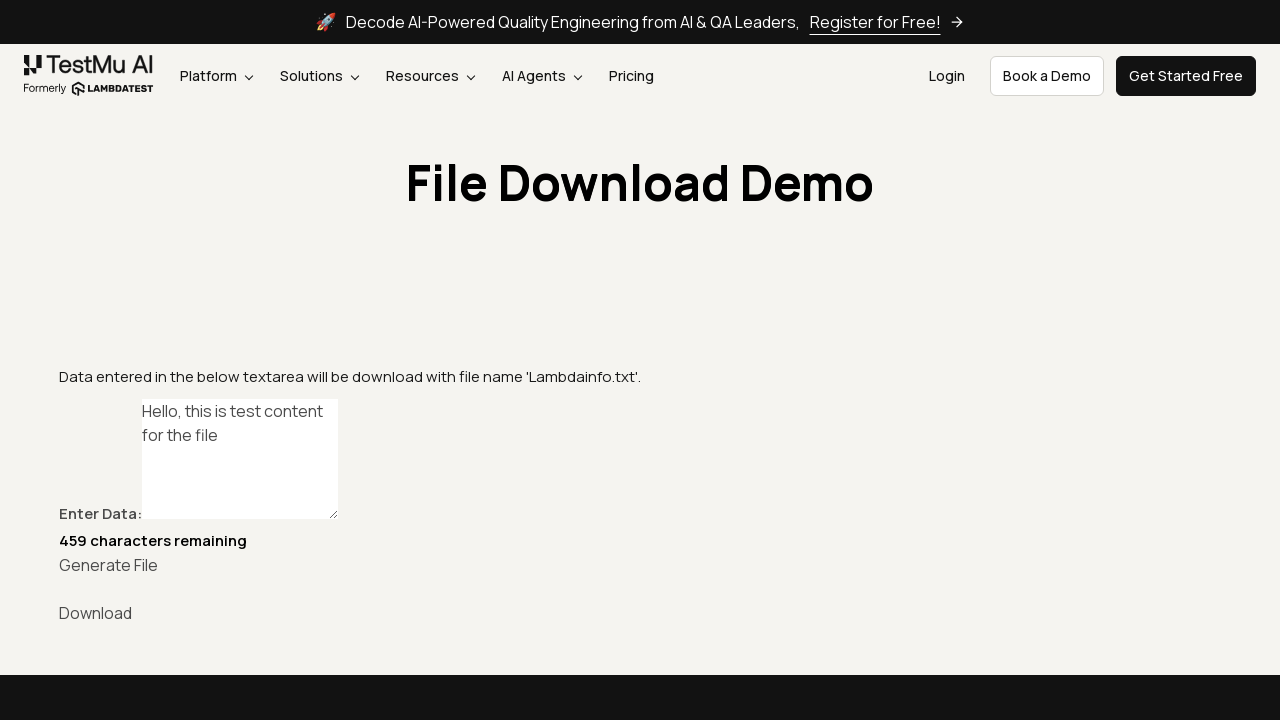

Clicked download link to download first file at (640, 612) on [id="link-to-download"]
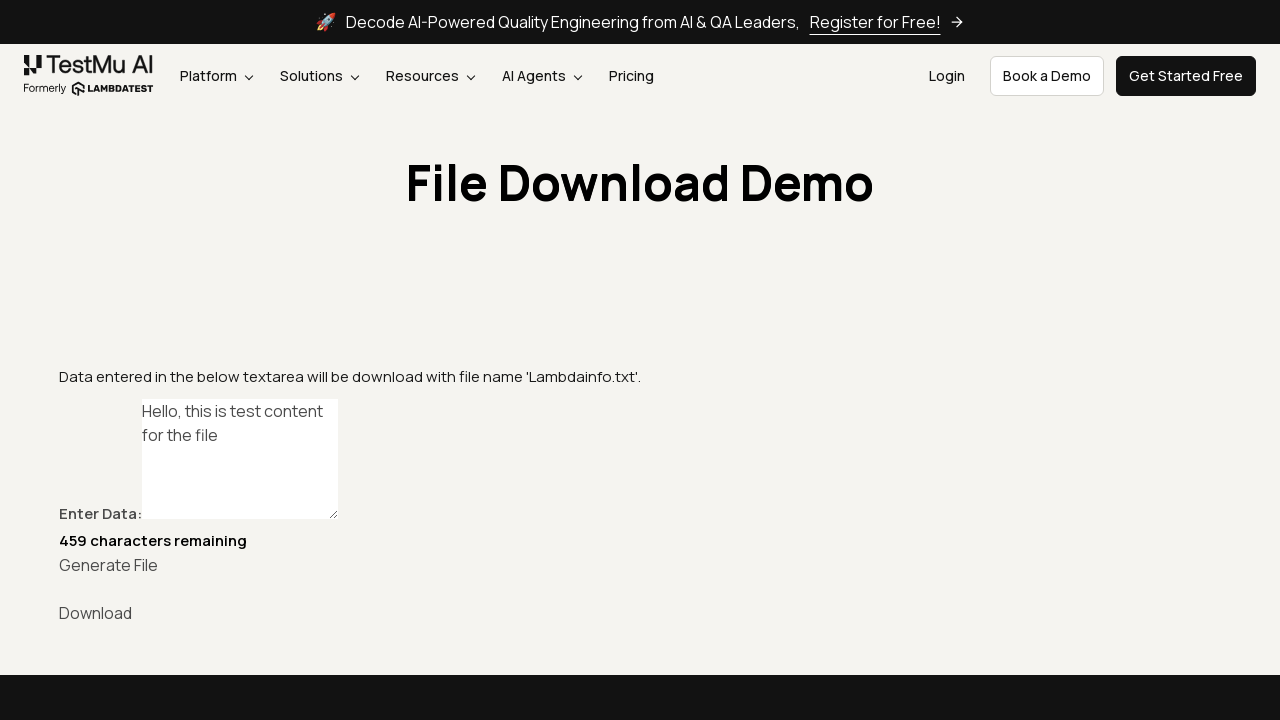

Filled textbox with second test content on #textbox
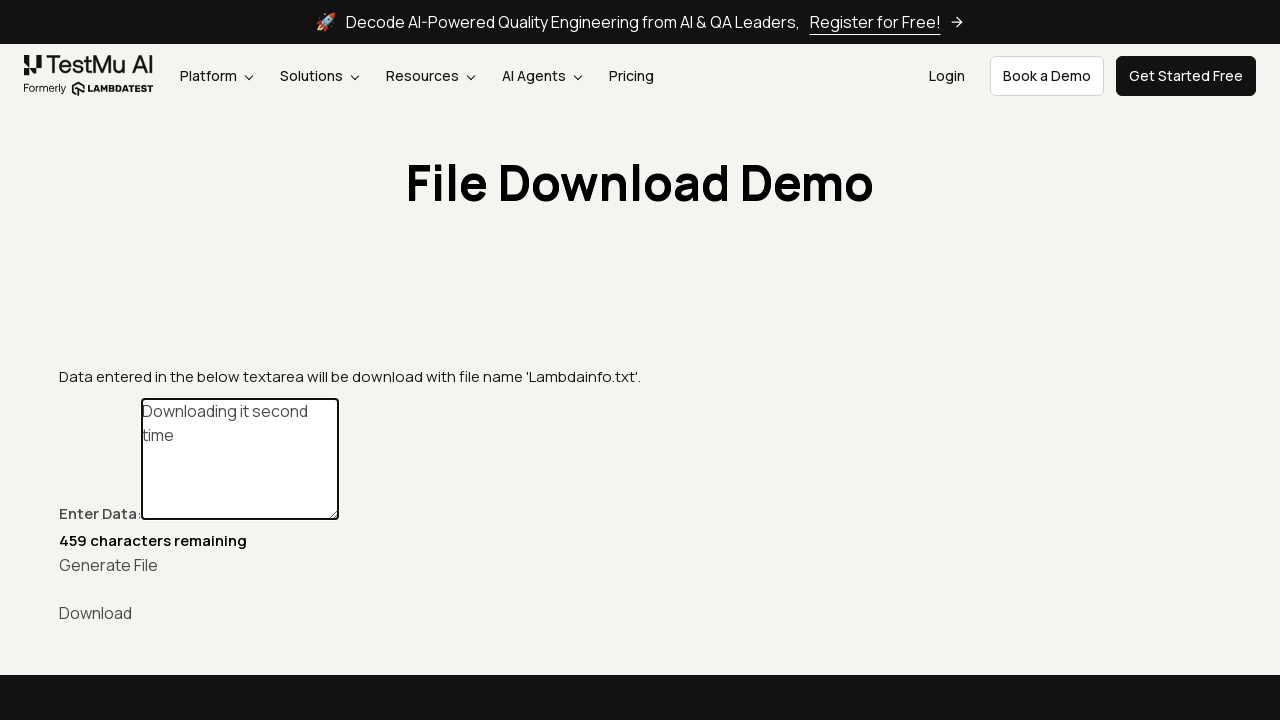

Pressed Enter in textbox again on #textbox
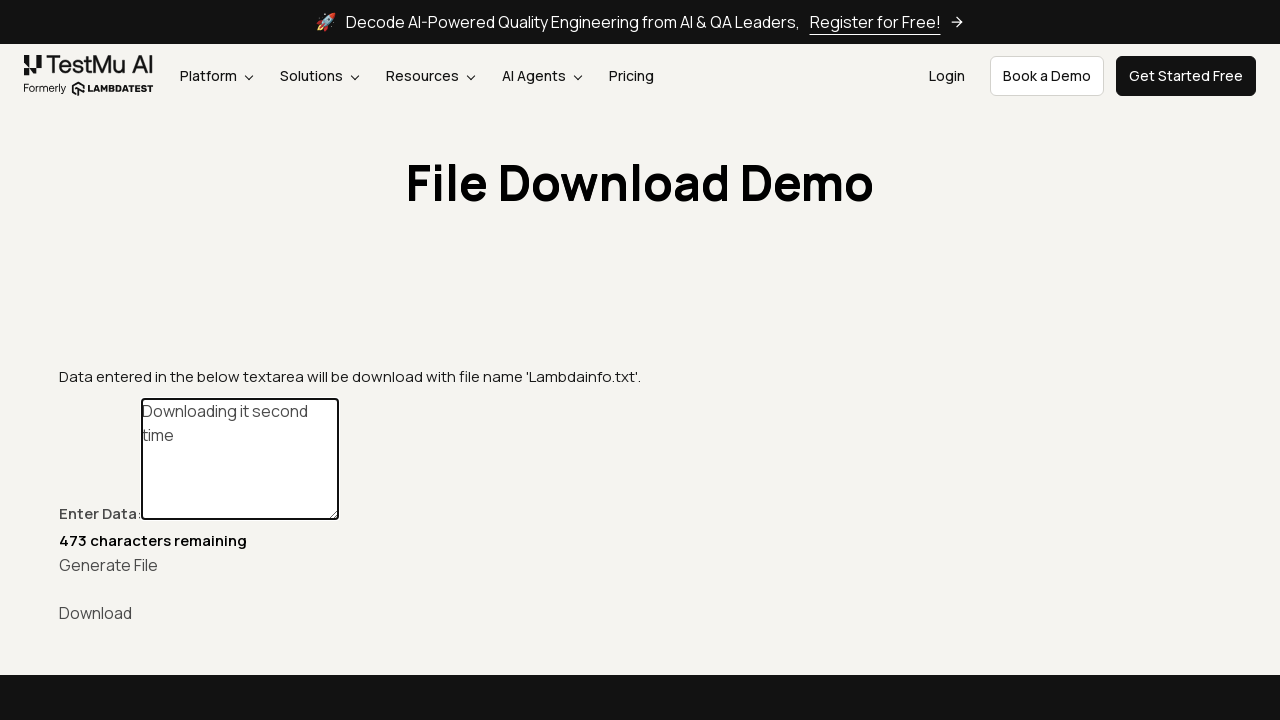

Clicked create button to generate second file at (108, 564) on xpath=//*[@id="create"]
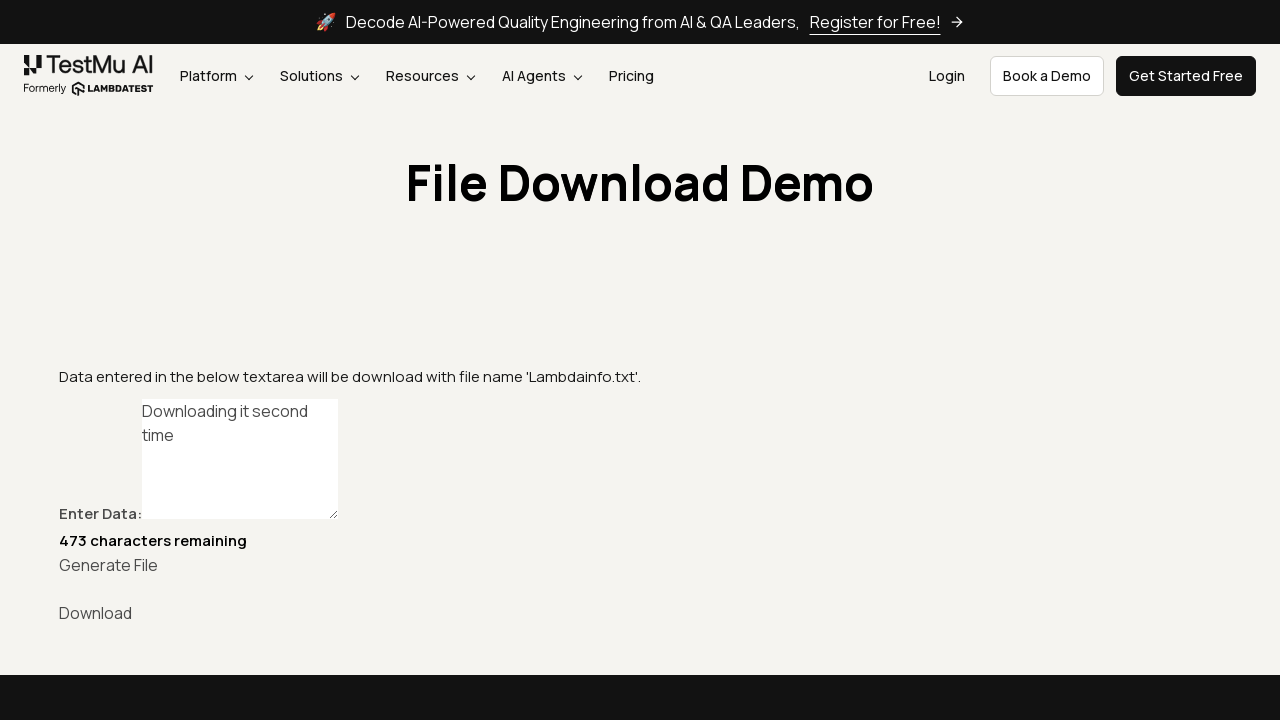

Clicked download link to download second file at (640, 612) on [id="link-to-download"]
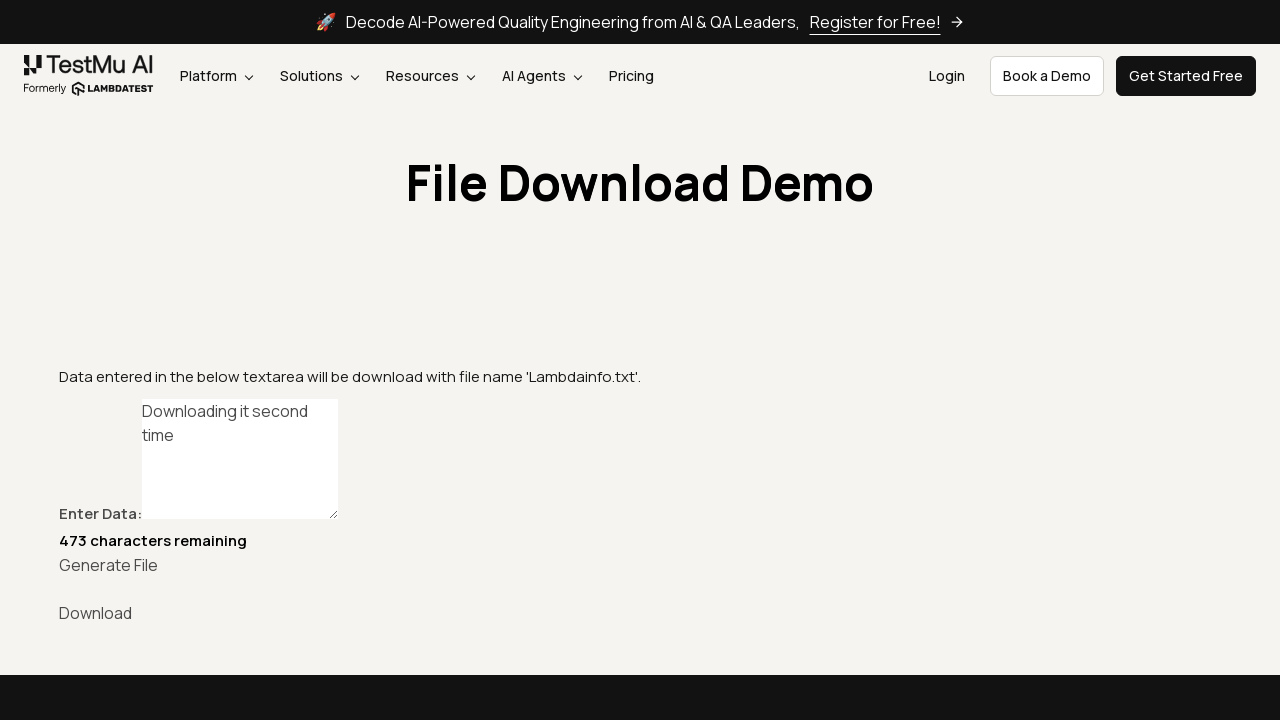

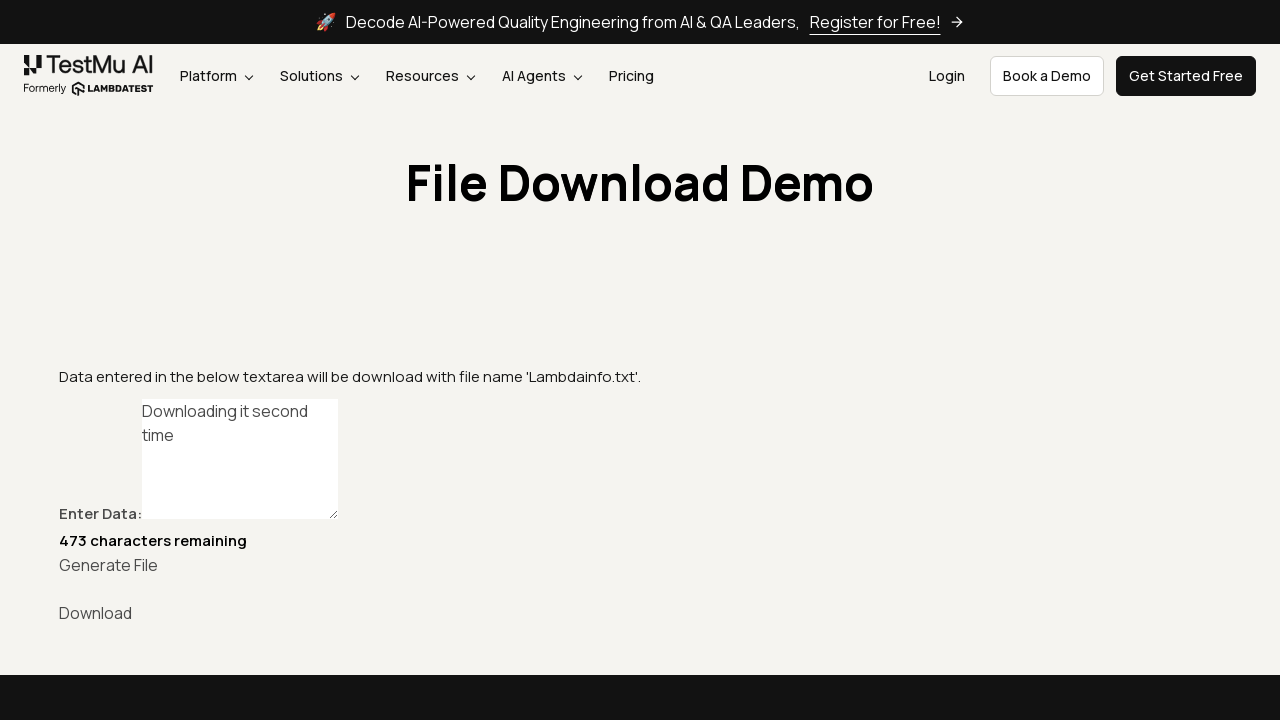